Navigates to Ajio e-commerce website and verifies the page loads successfully

Starting URL: https://www.ajio.com/

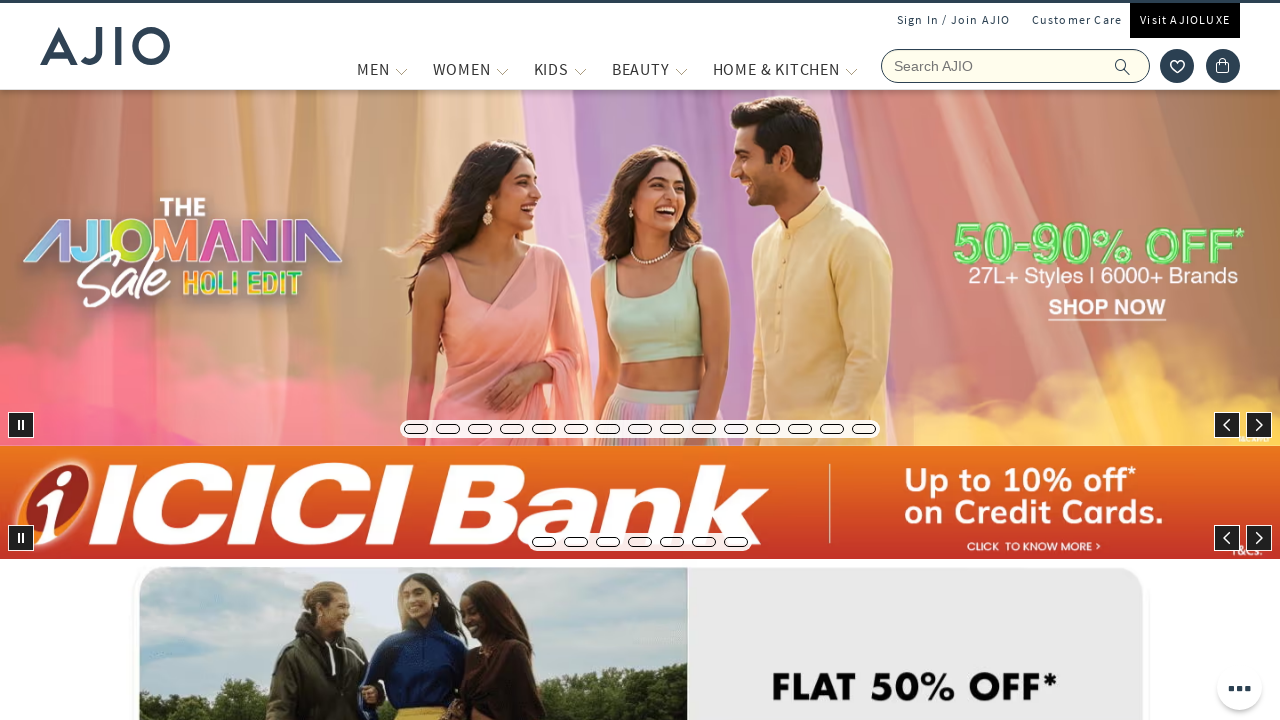

Waited for page to reach domcontentloaded state
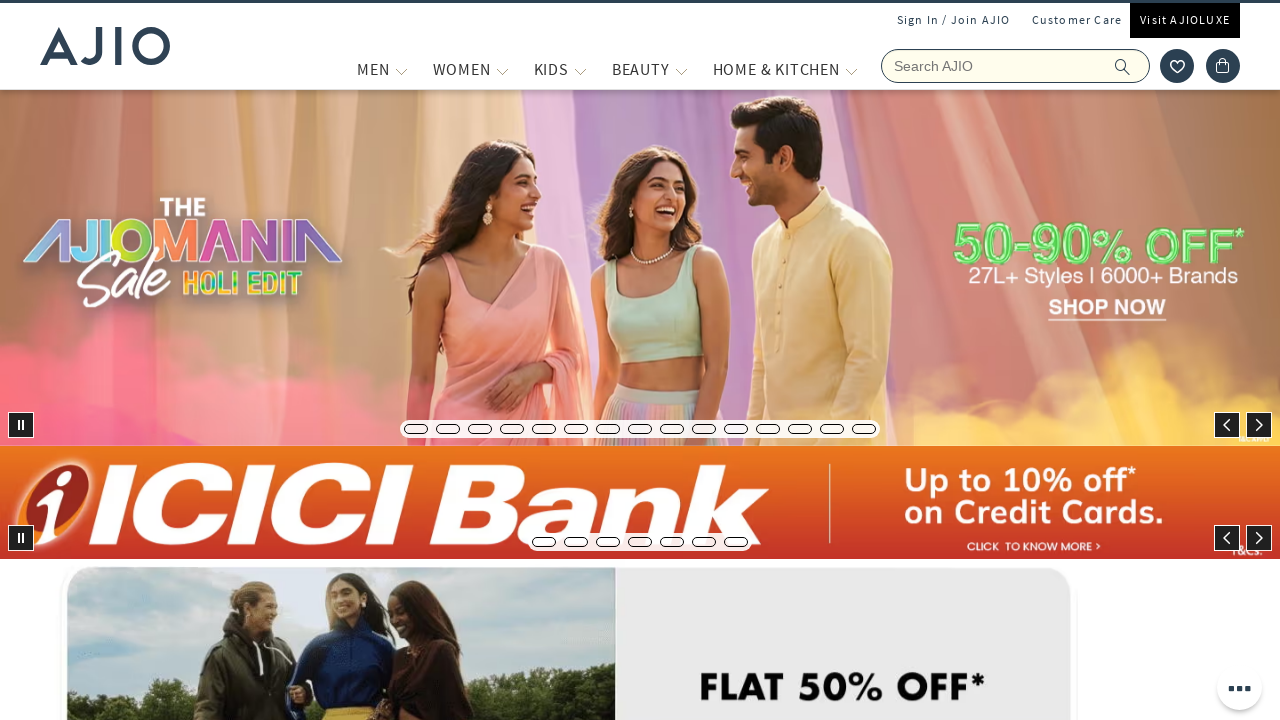

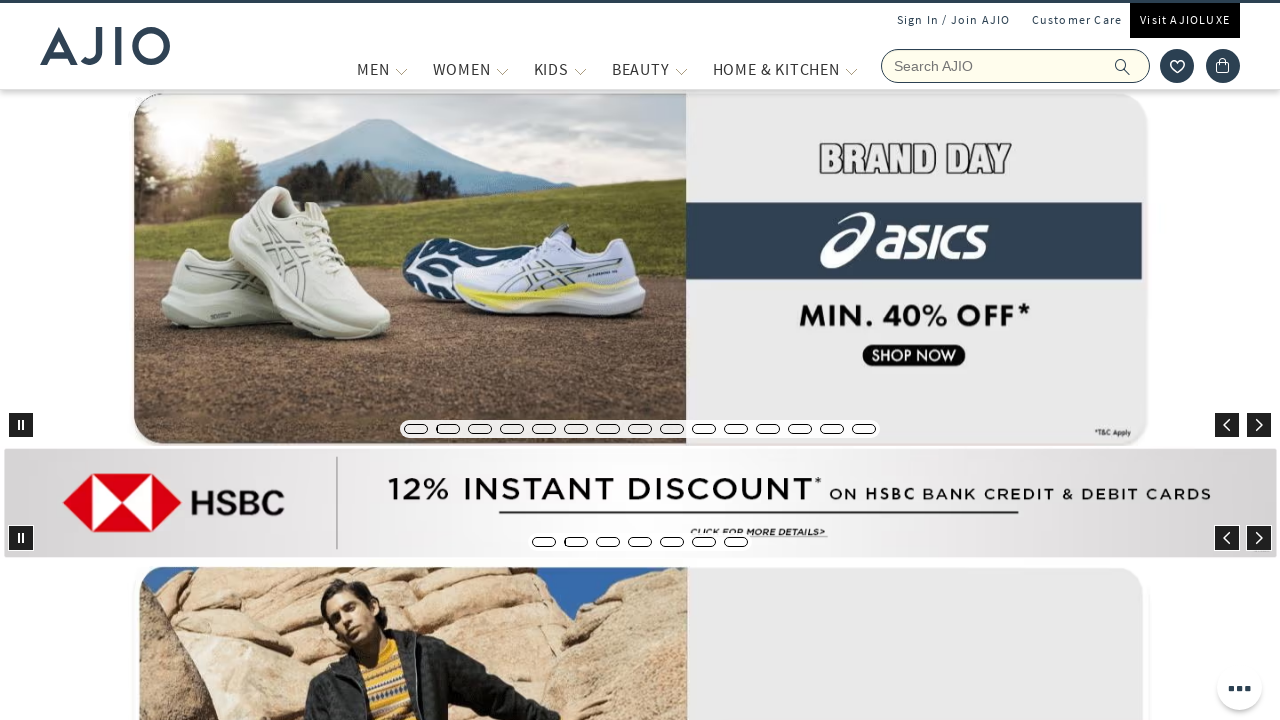